Navigates to Bilibili homepage and waits for the page to load (demonstrates page loading without images, but the image-blocking configuration is browser-level setup)

Starting URL: http://www.bilibili.com

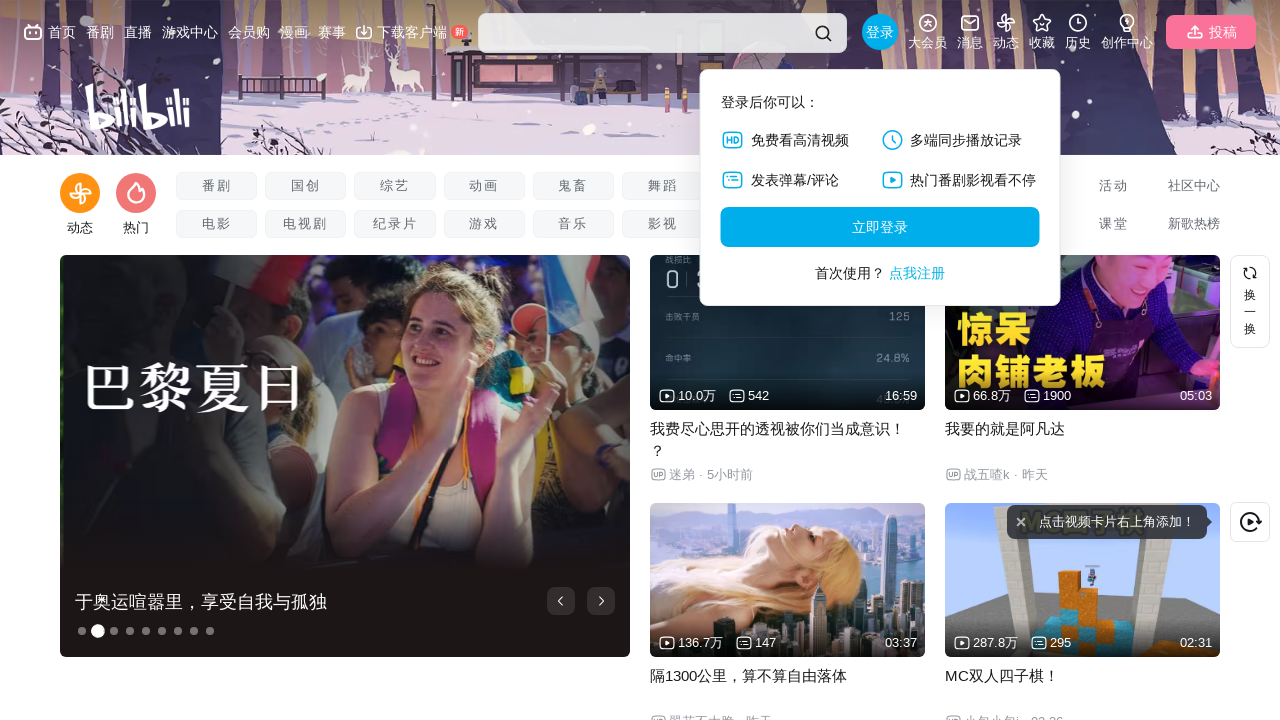

Waited for page DOM content to load
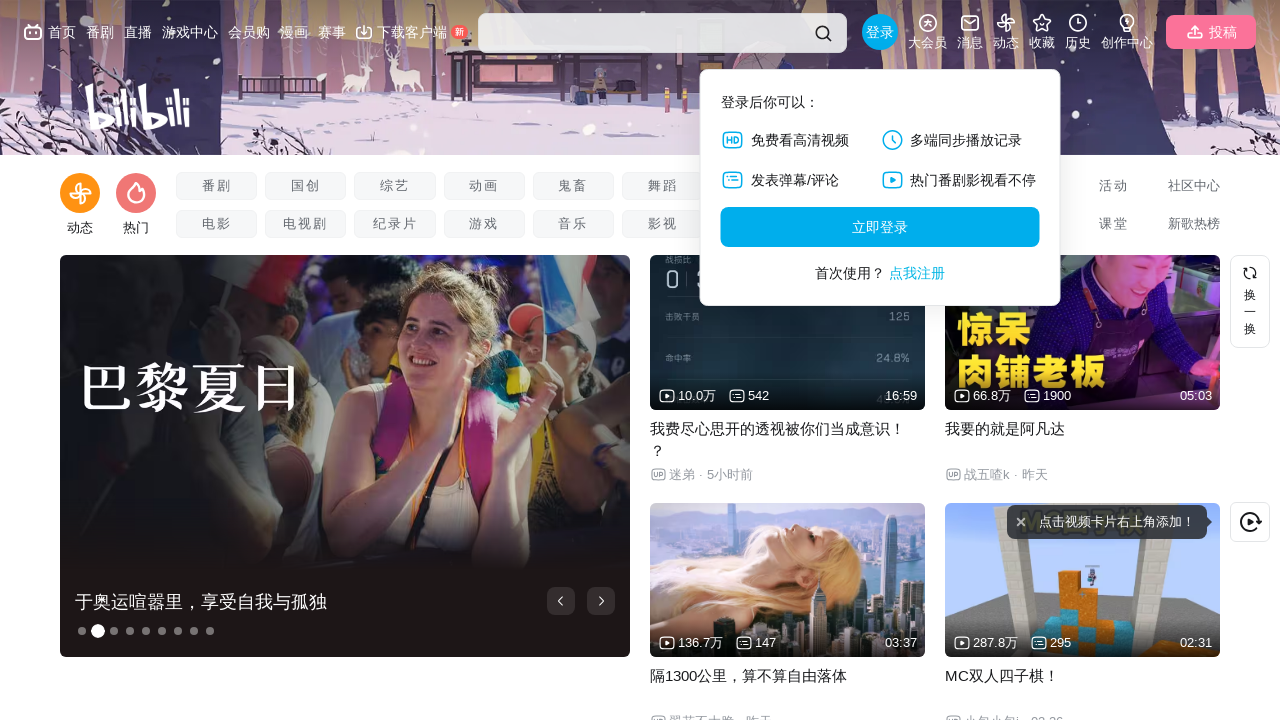

Verified body element is present on Bilibili homepage
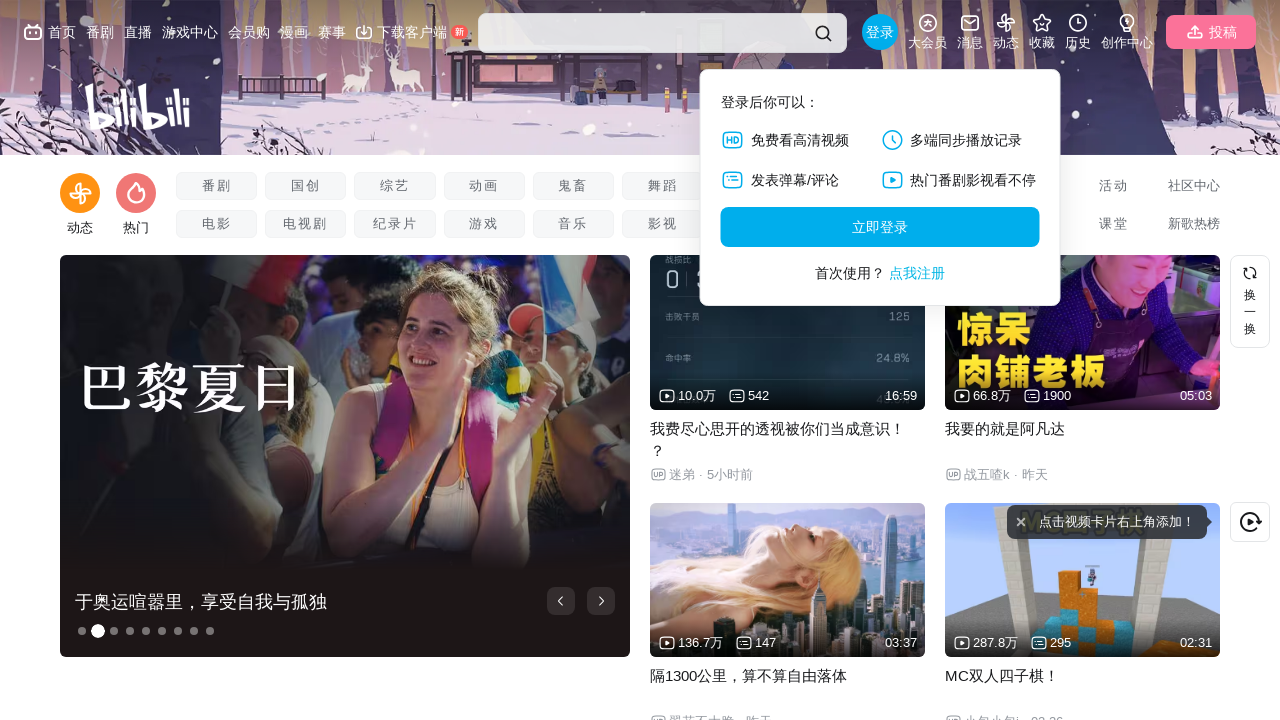

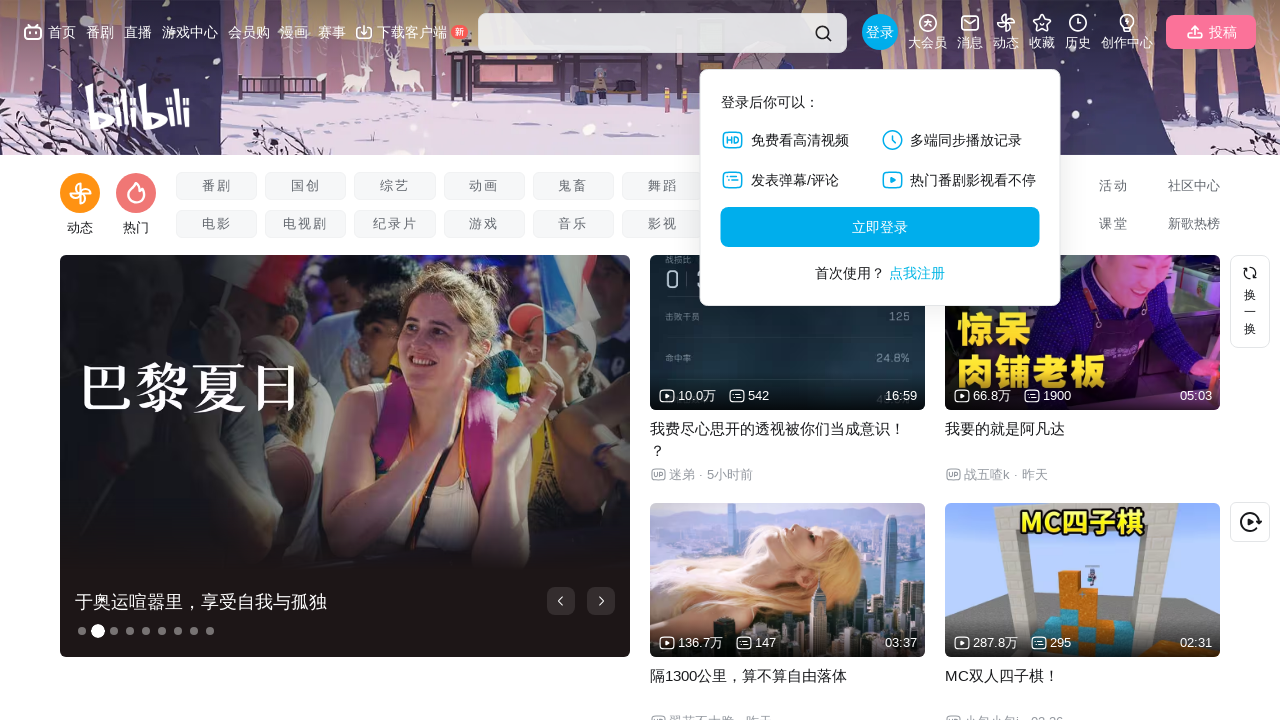